Tests a countdown timer page by waiting for the countdown element to become visible and then waiting until the countdown reaches "00" at the end.

Starting URL: https://automationfc.github.io/fluent-wait/

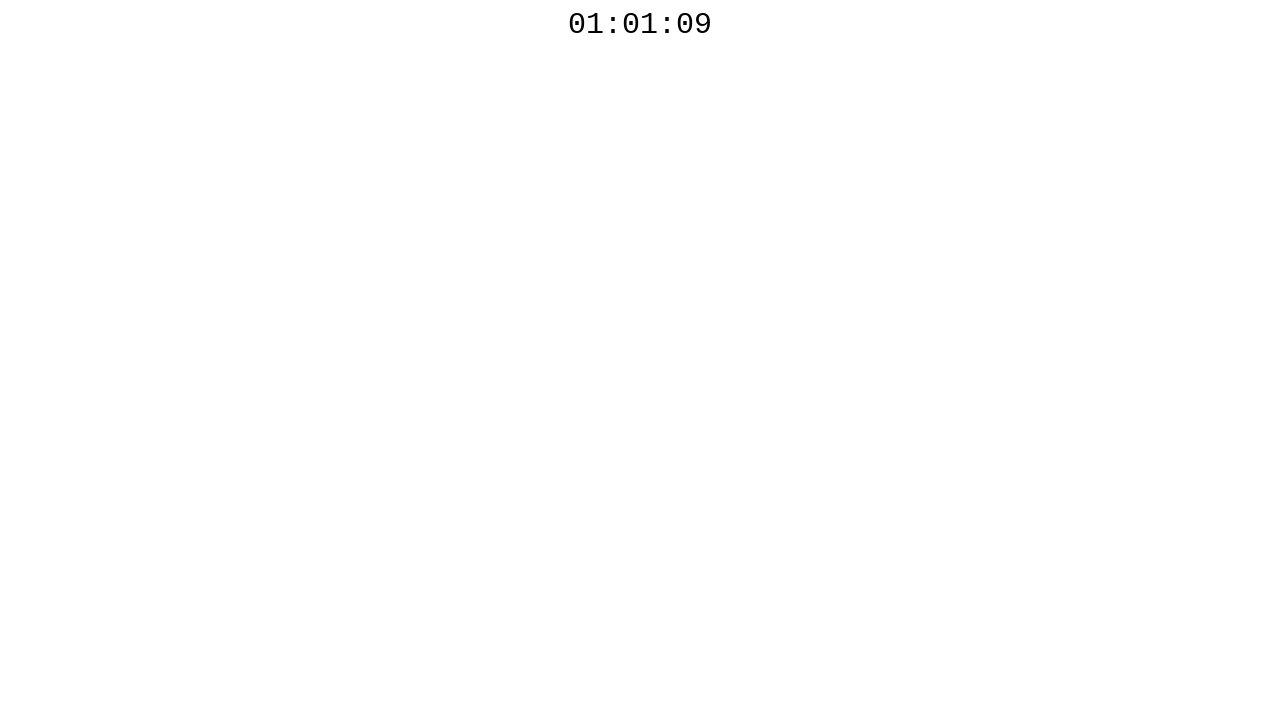

Countdown timer element became visible
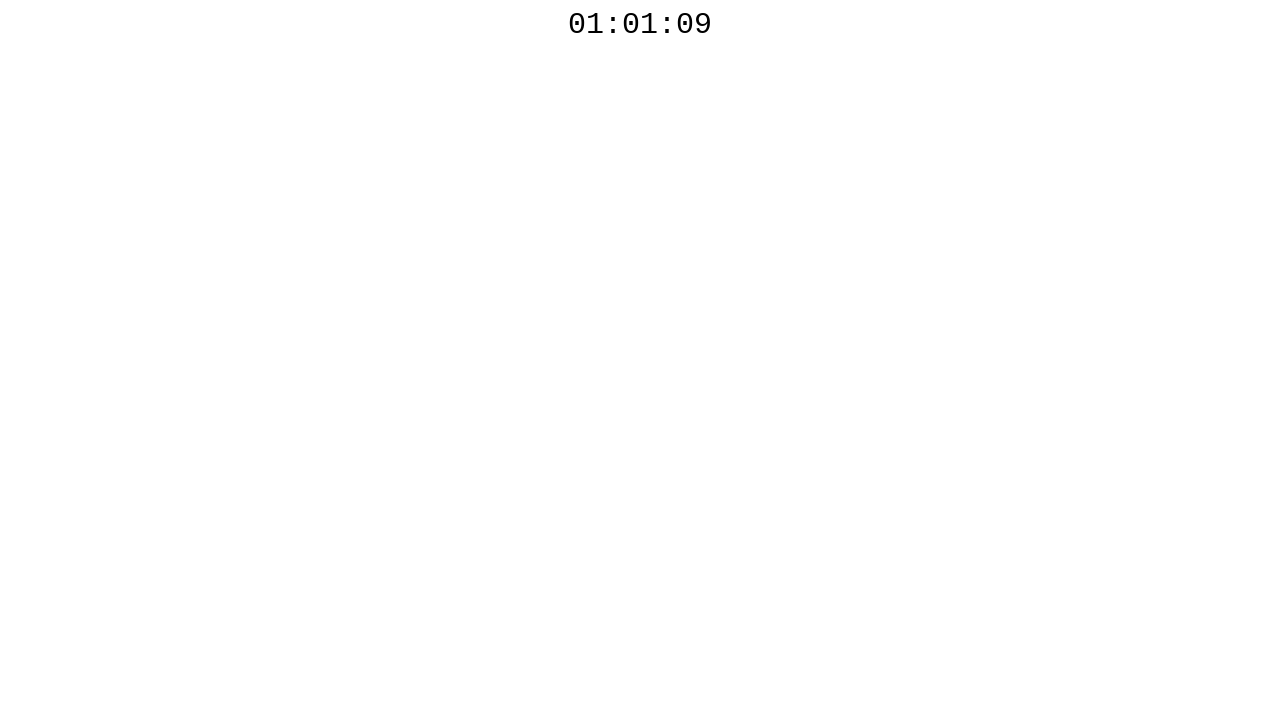

Countdown timer reached '00' and completed
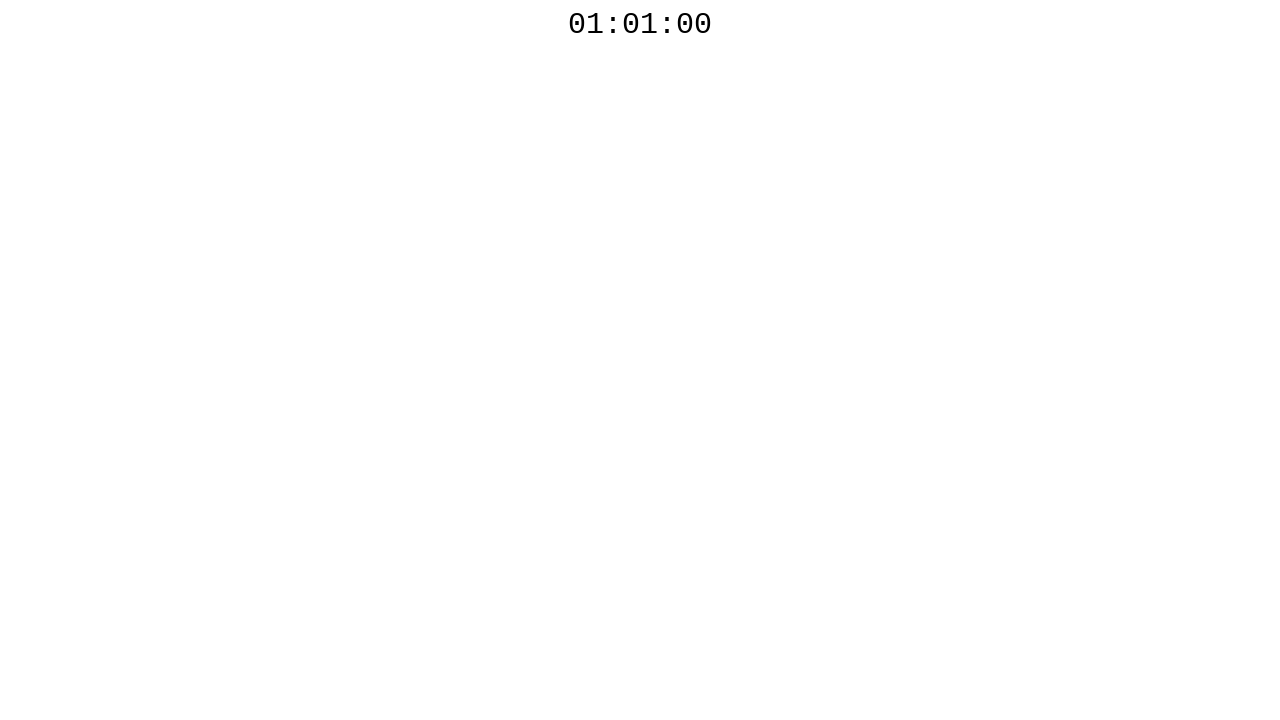

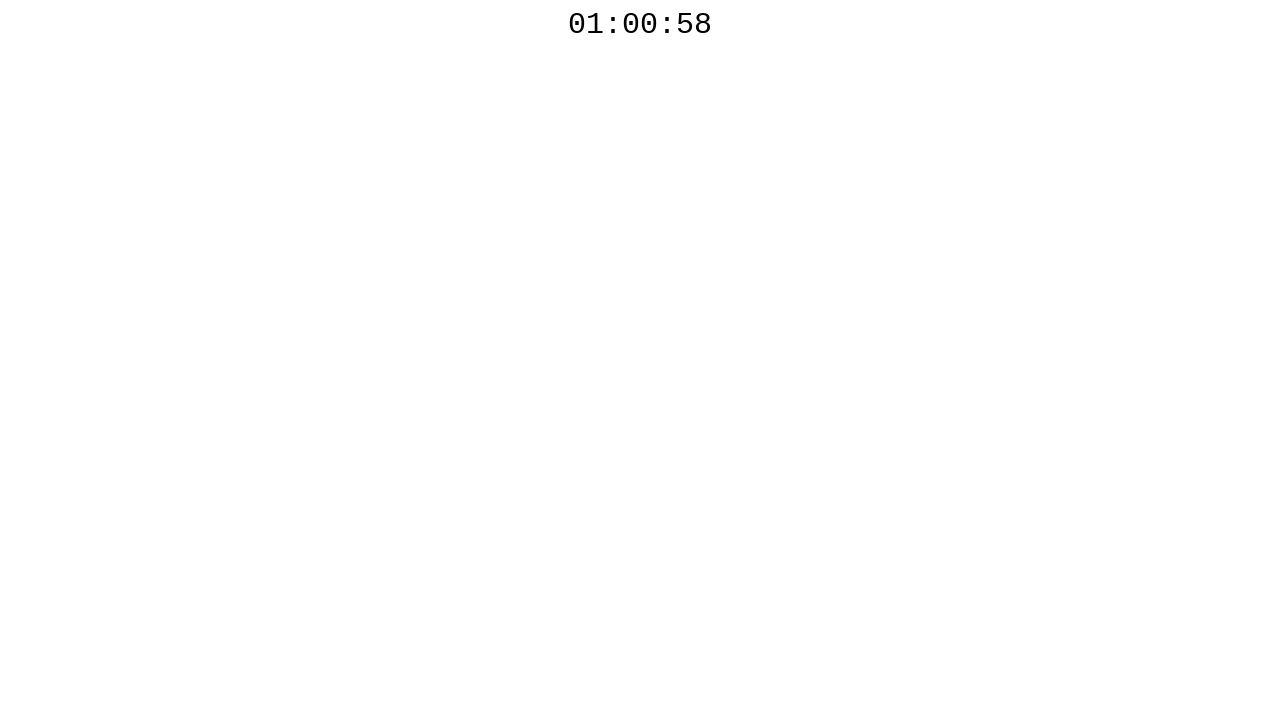